Tests that the search bar accepts text input by typing a keyword and verifying the input value

Starting URL: https://www.tmsandbox.co.nz/

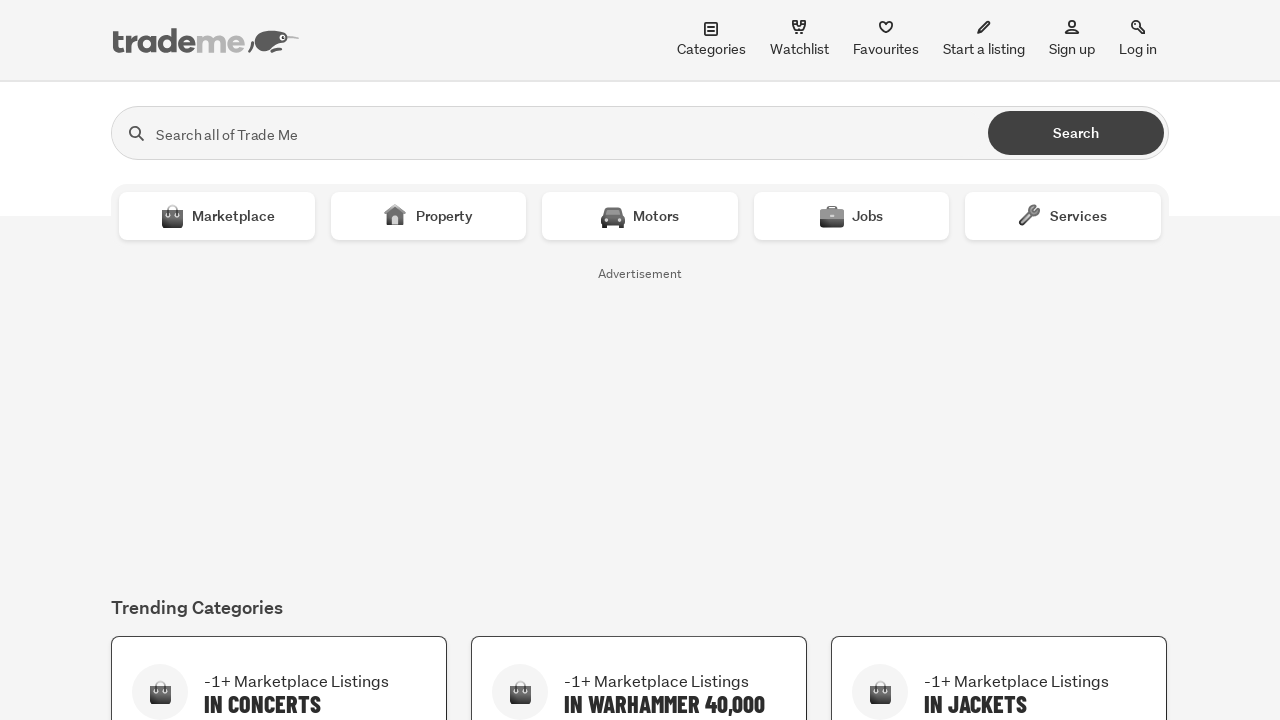

Filled search bar with 'test keyword' on #search
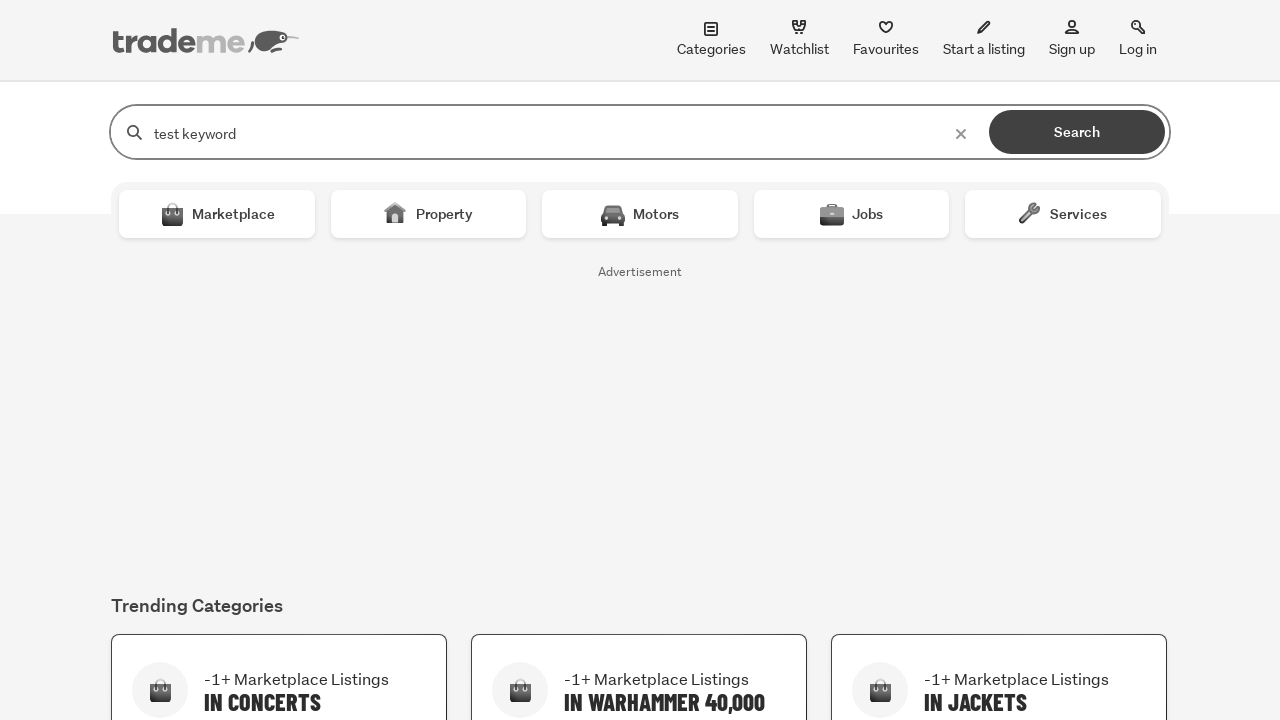

Verified search bar input value equals 'test keyword'
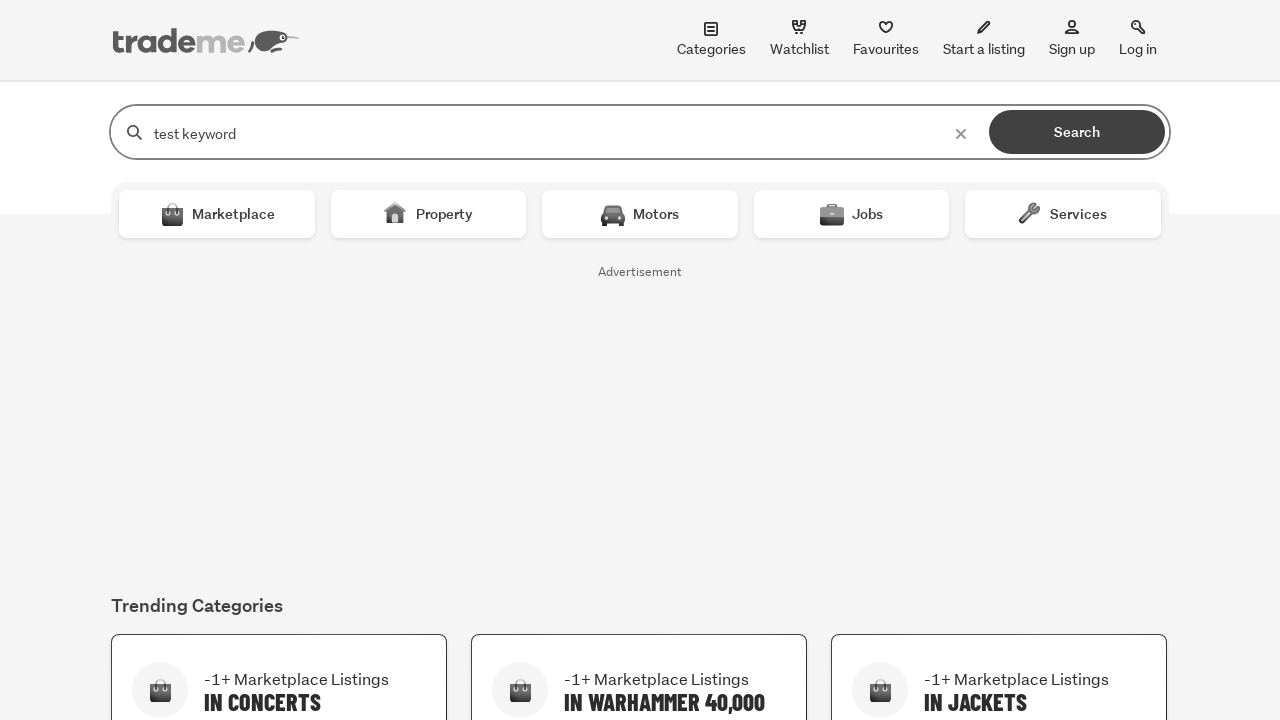

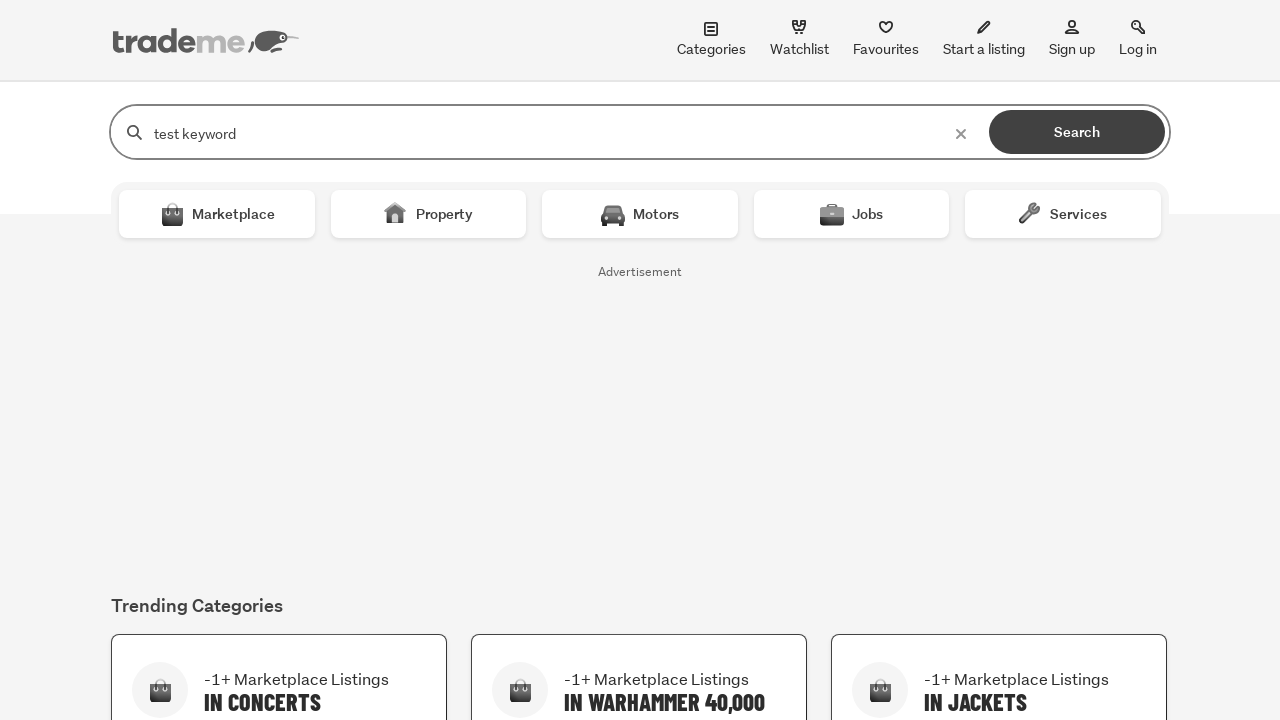